Tests opening multiple links in new browser tabs/windows using keyboard shortcuts (Command/Ctrl + Enter) on a demo website

Starting URL: https://the-internet.herokuapp.com/

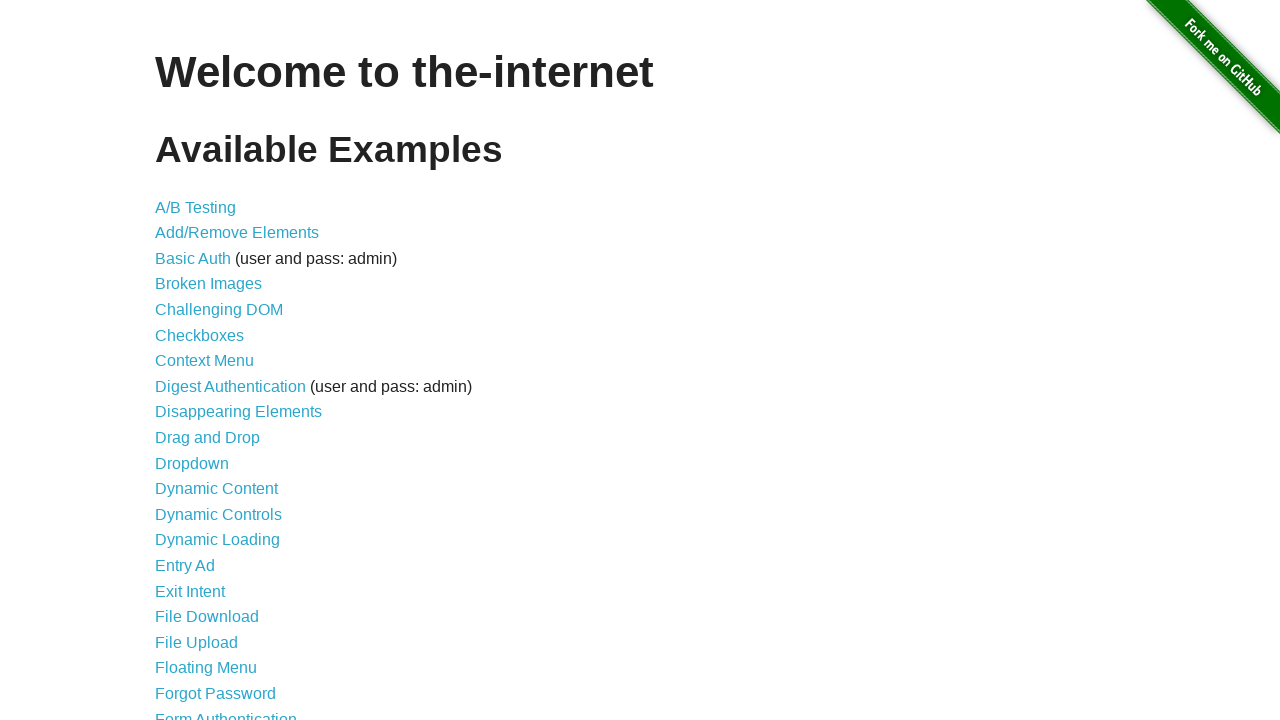

Pressed Control key down
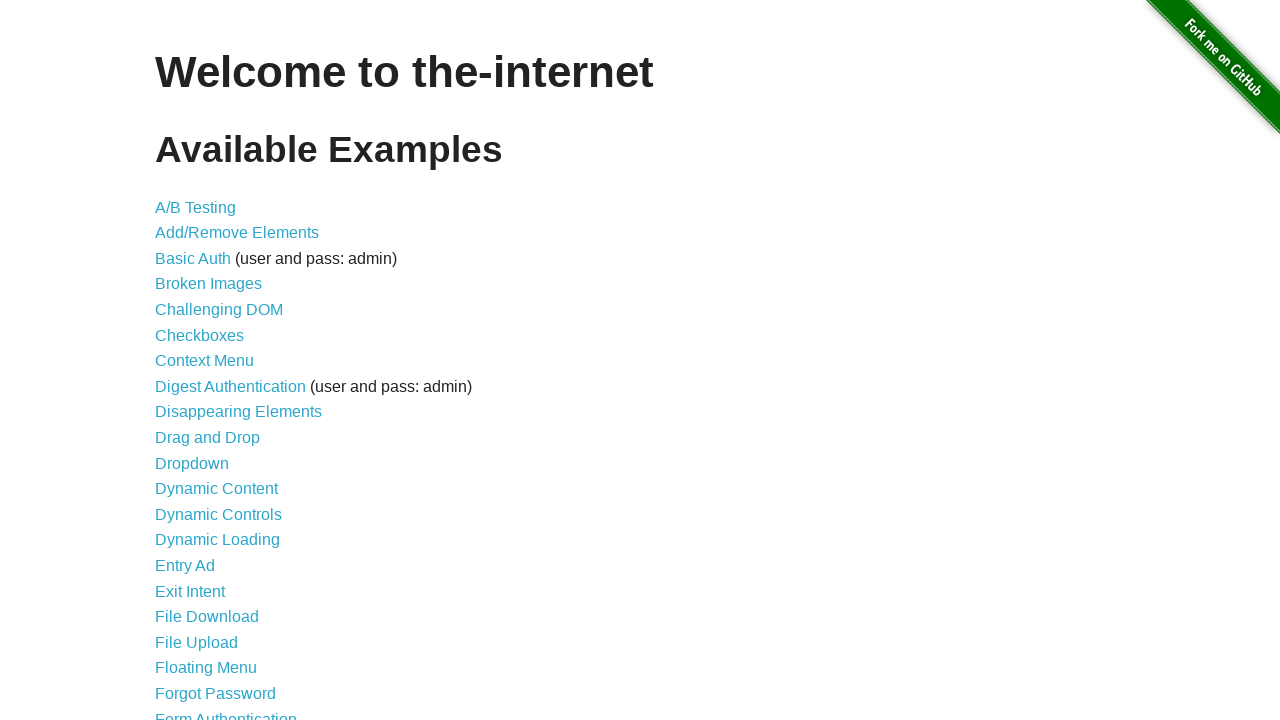

Clicked 'A/B Testing' link with Control key held at (196, 207) on text=A/B Testing
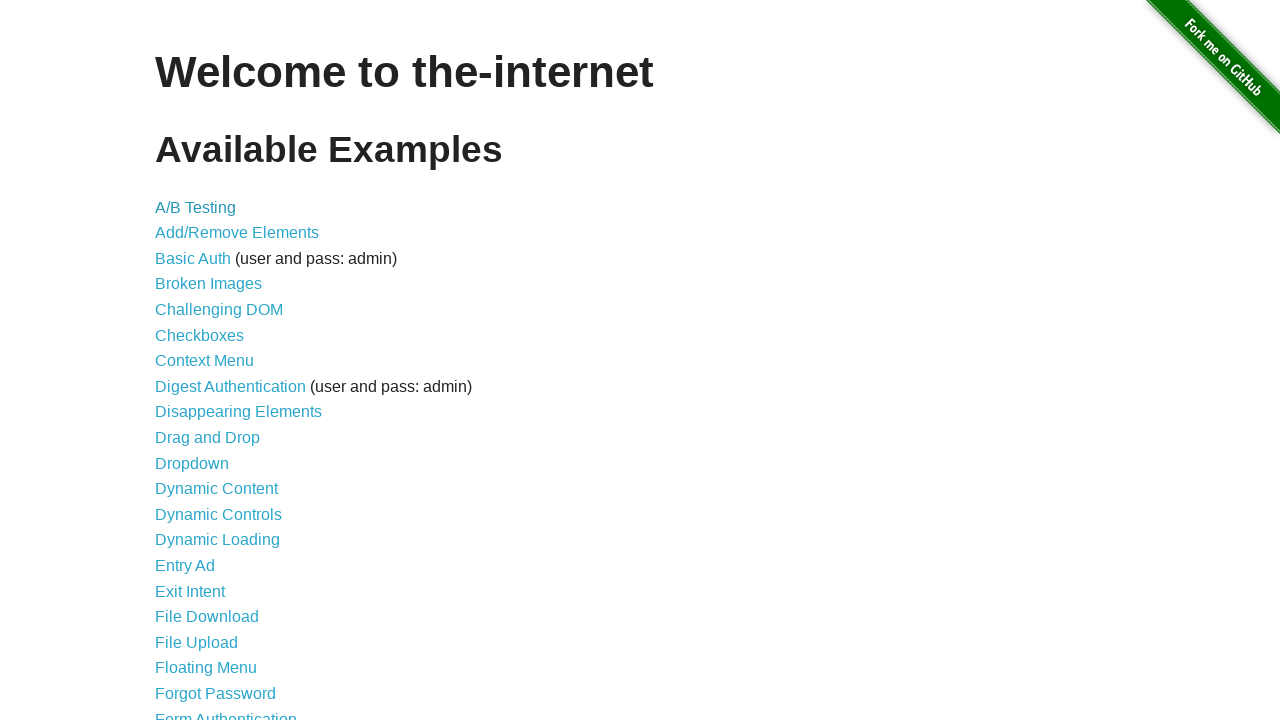

Released Control key - opened A/B Testing in new tab
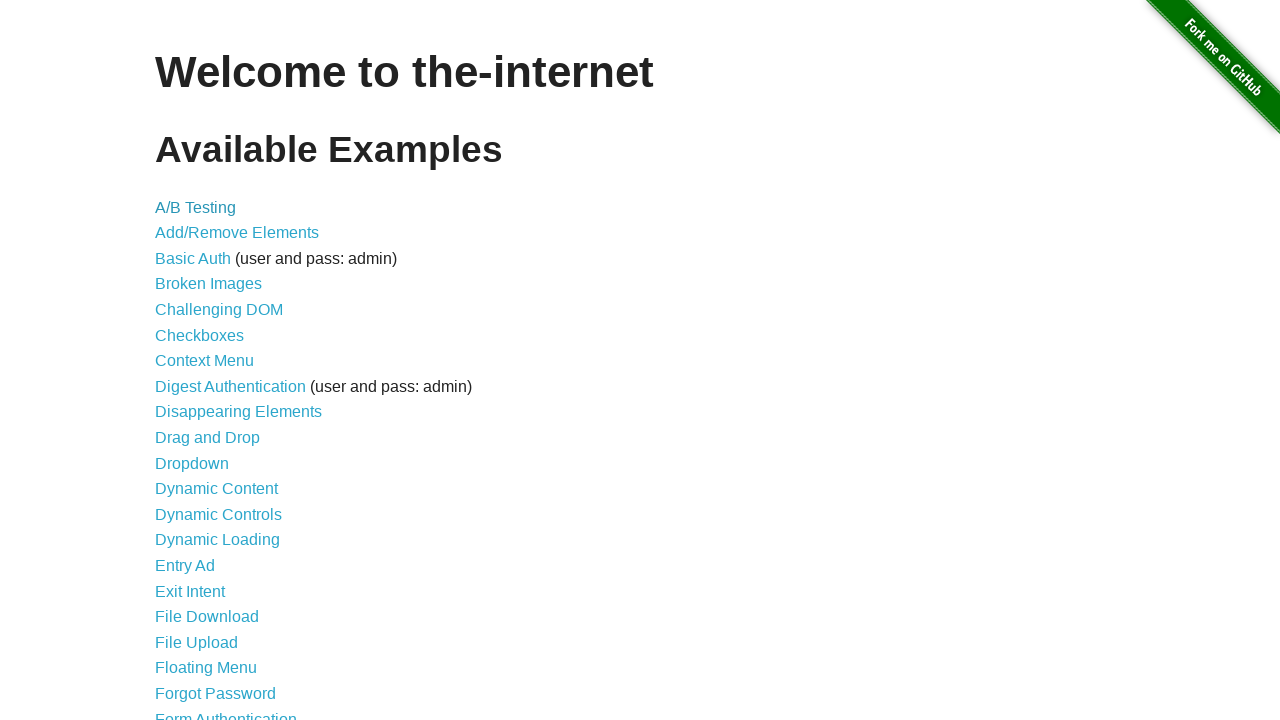

Pressed Control key down
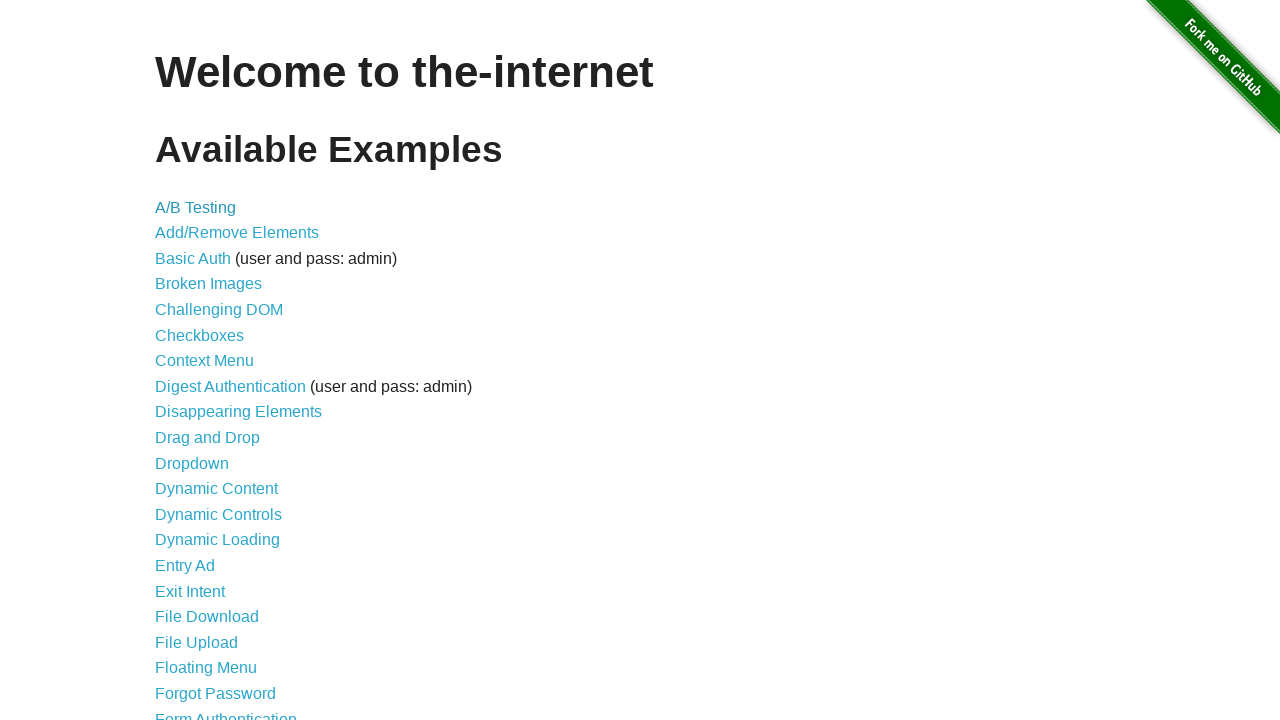

Clicked 'A/B Testing' link with Control key held at (196, 207) on text=A/B Testing
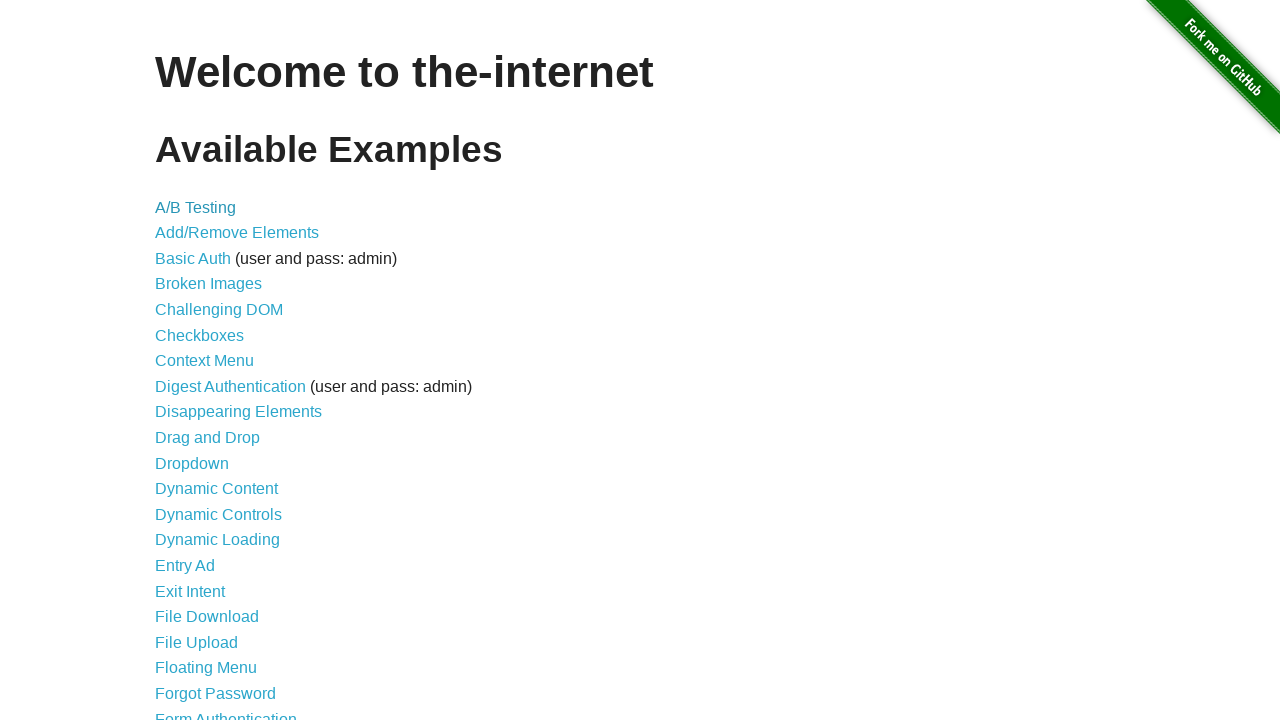

Released Control key - opened A/B Testing in new tab again
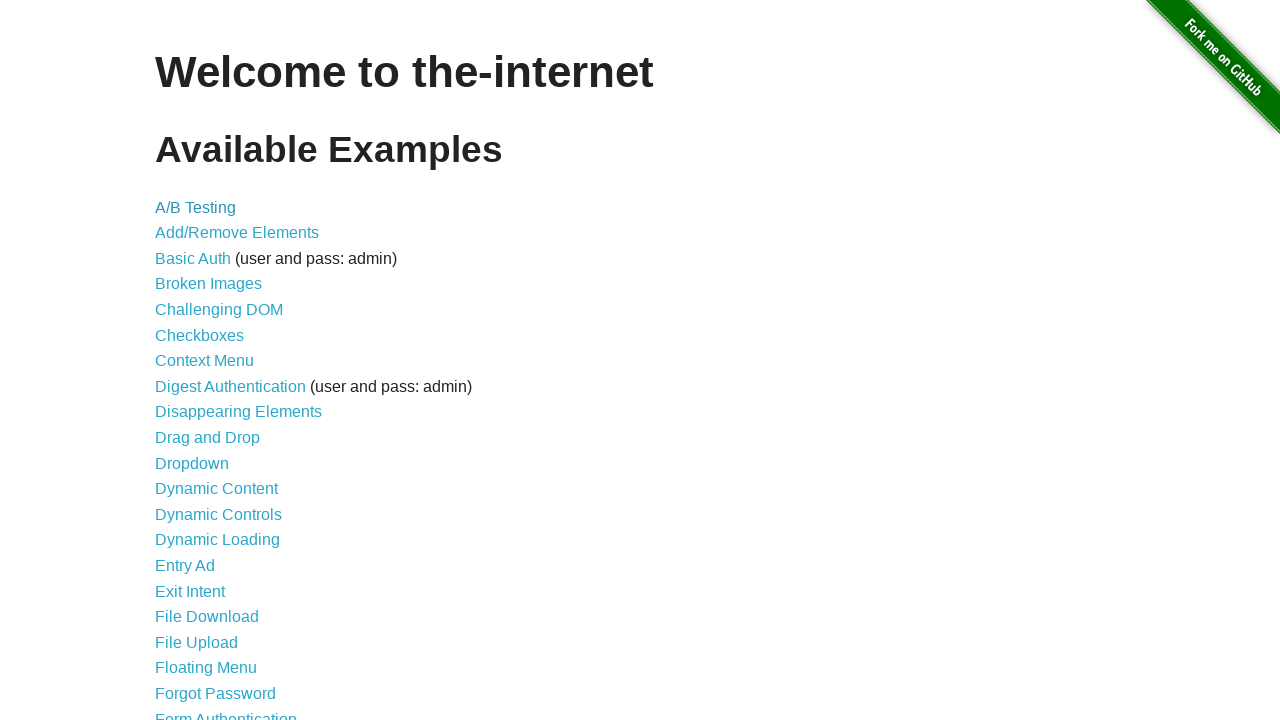

Pressed Control key down
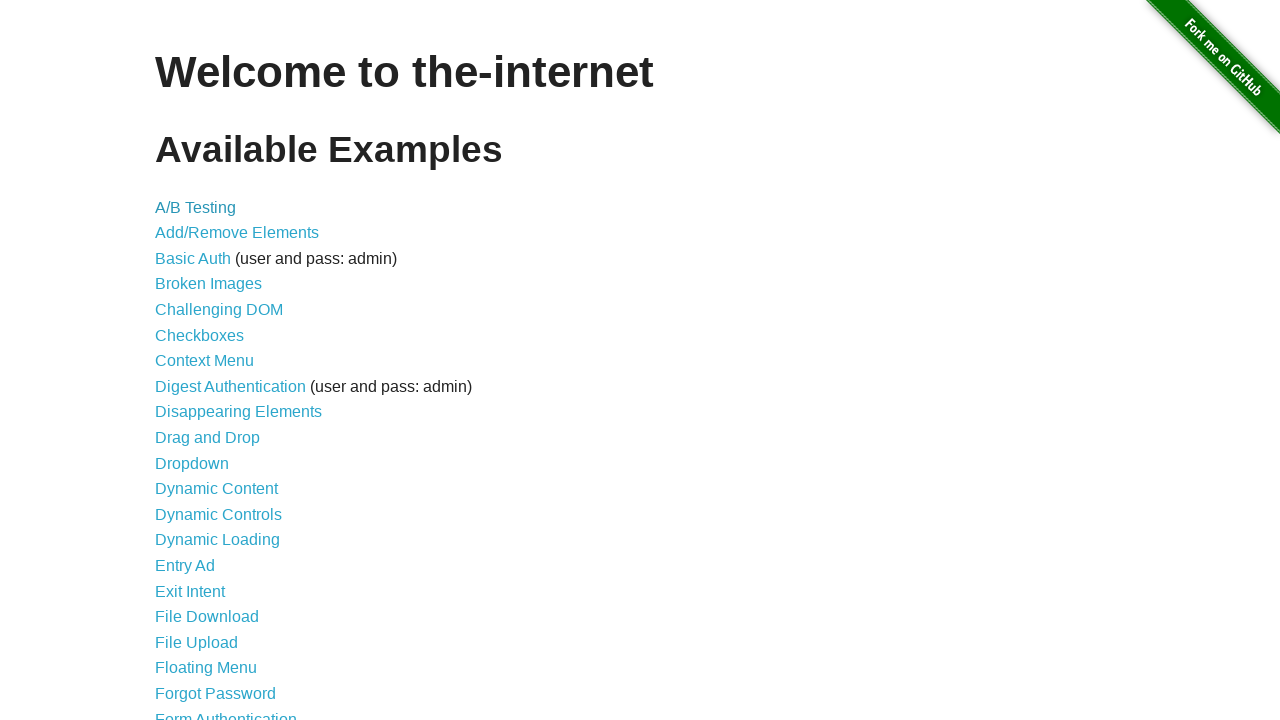

Clicked 'Add/Remove Elements' link with Control key held at (237, 233) on text=Add/Remove Elements
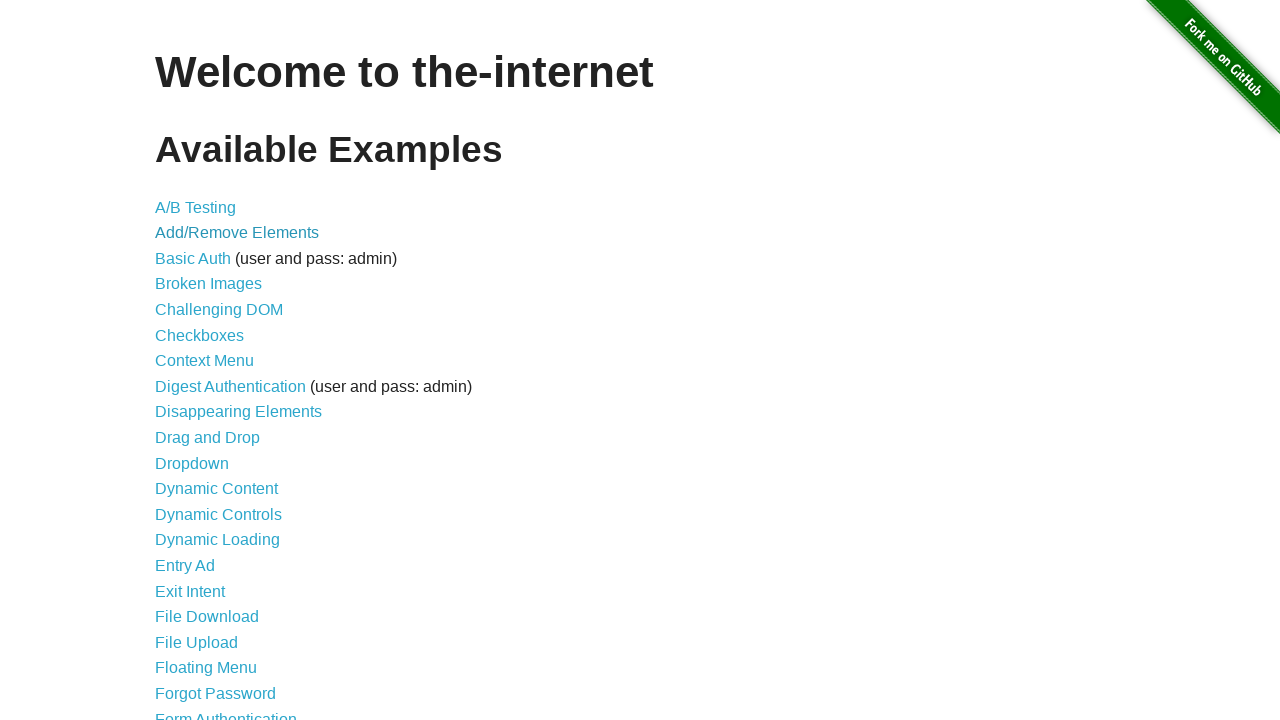

Released Control key - opened Add/Remove Elements in new tab
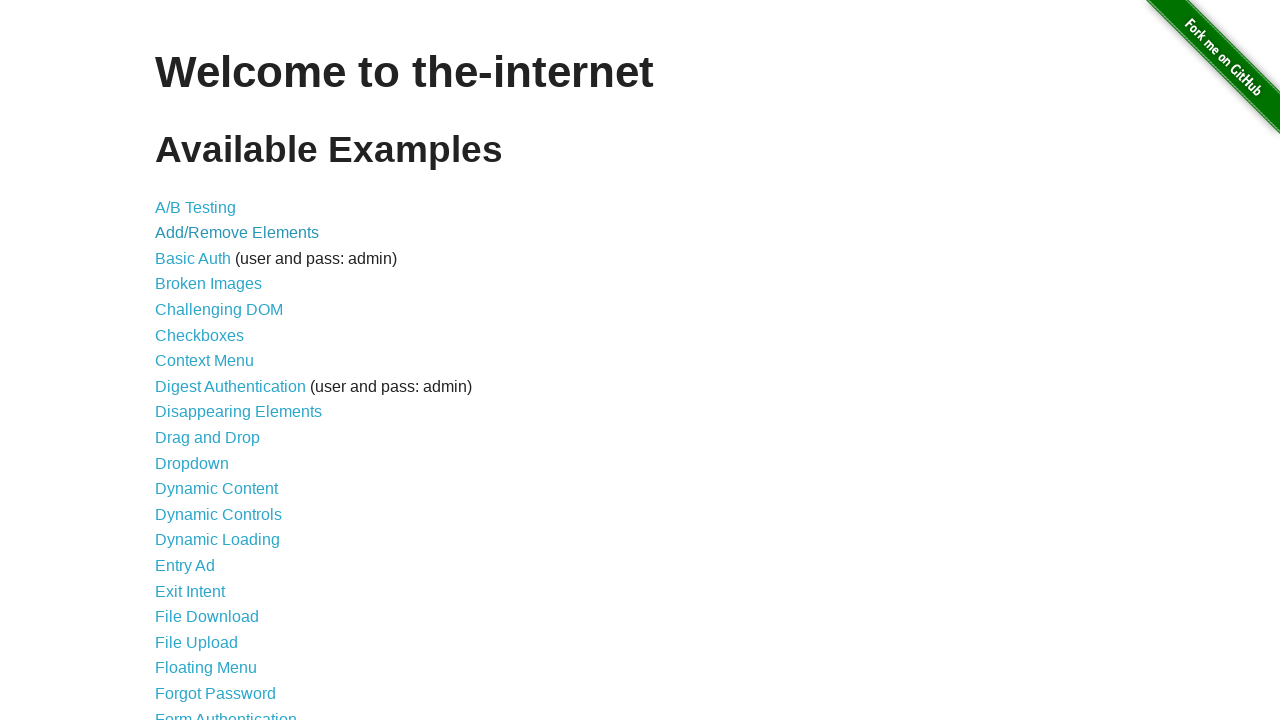

Waited 1000ms for page to process actions
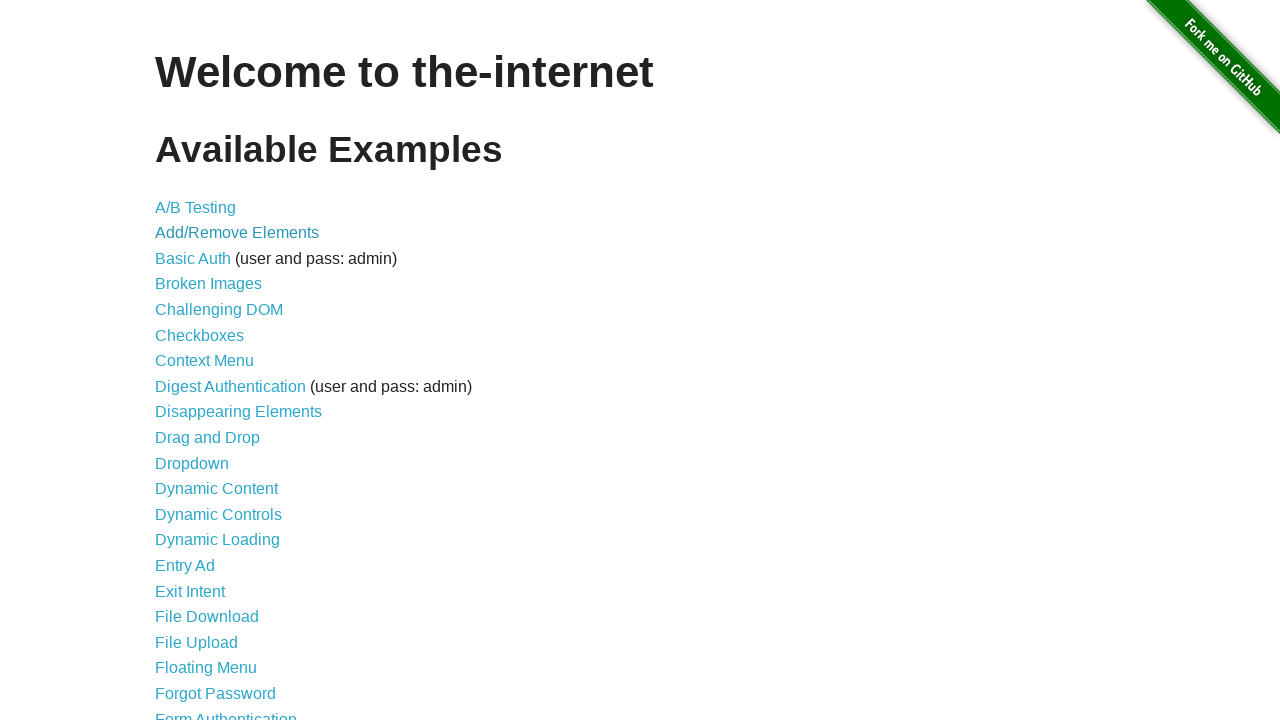

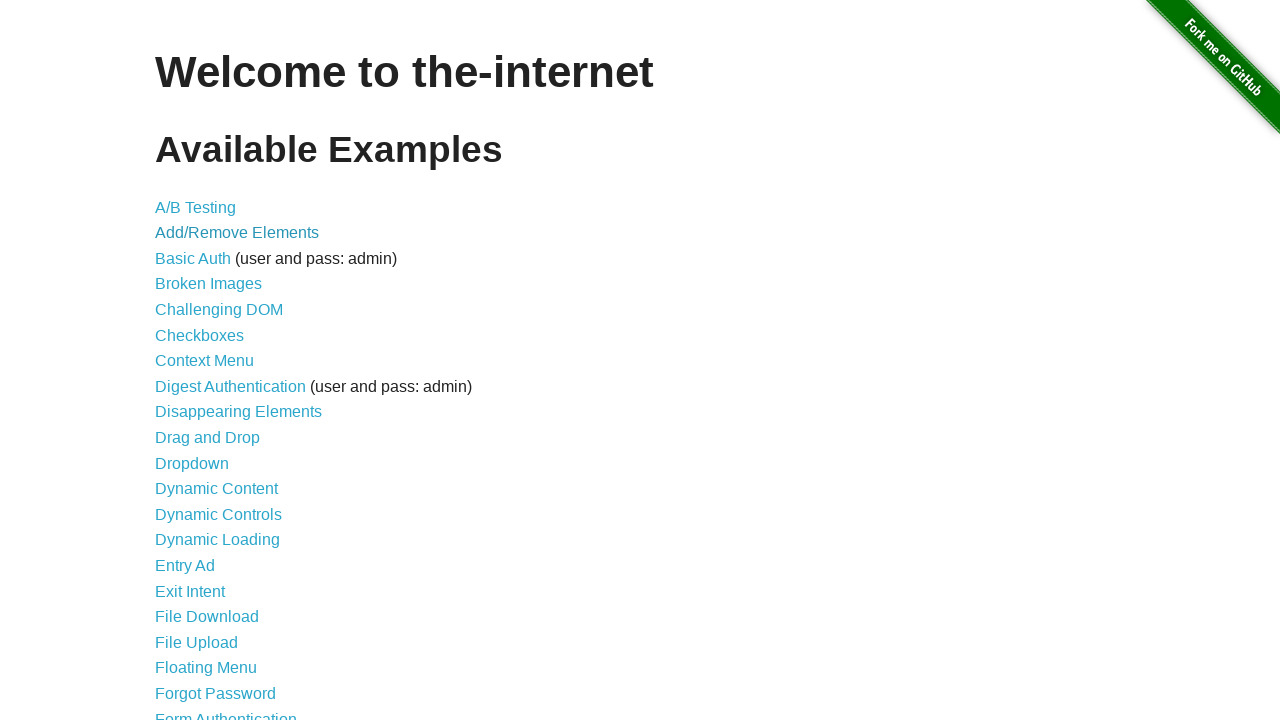